Waits for price to reach $100, books an item, then solves a mathematical challenge and submits the answer

Starting URL: http://suninjuly.github.io/explicit_wait2.html

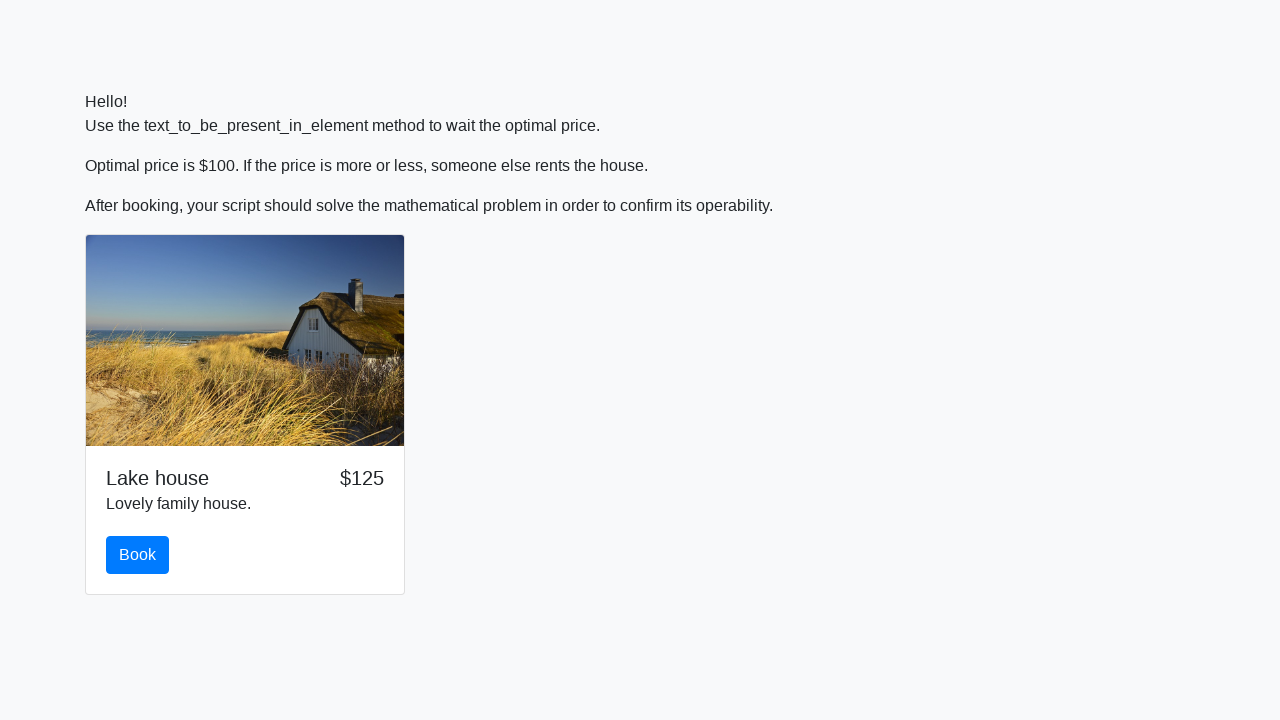

Waited for price to reach $100
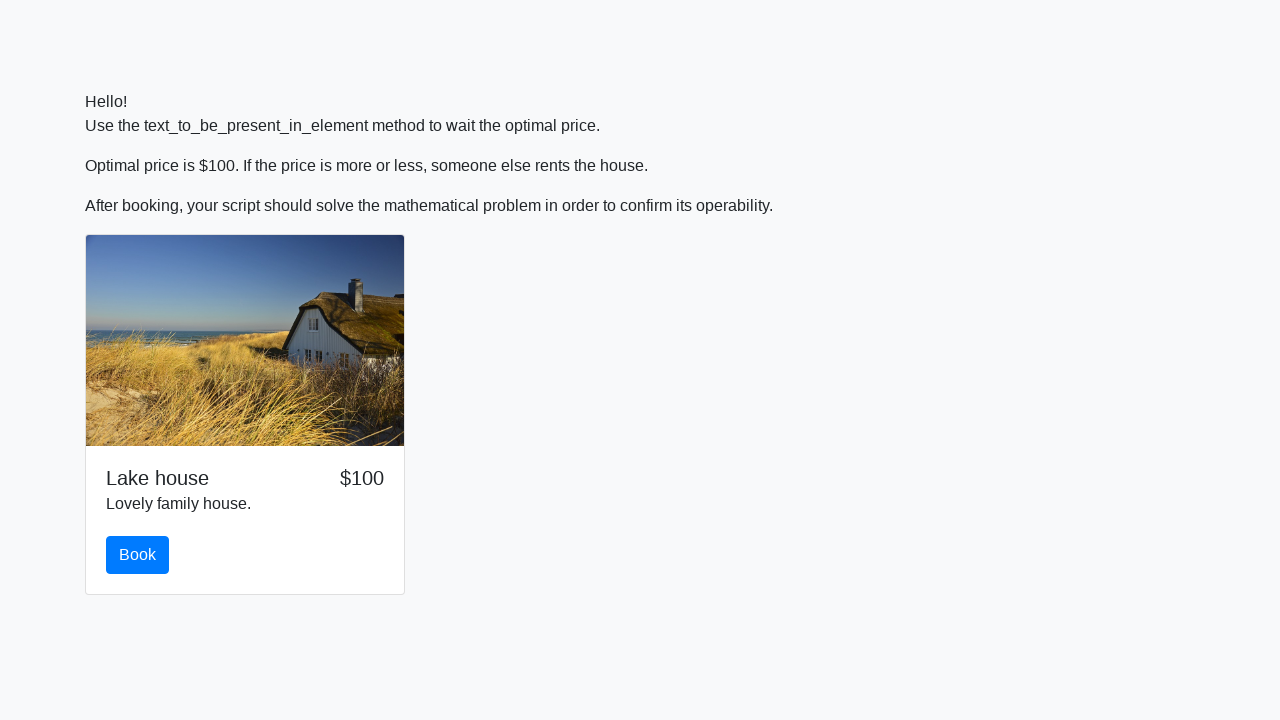

Clicked book button at (138, 555) on #book
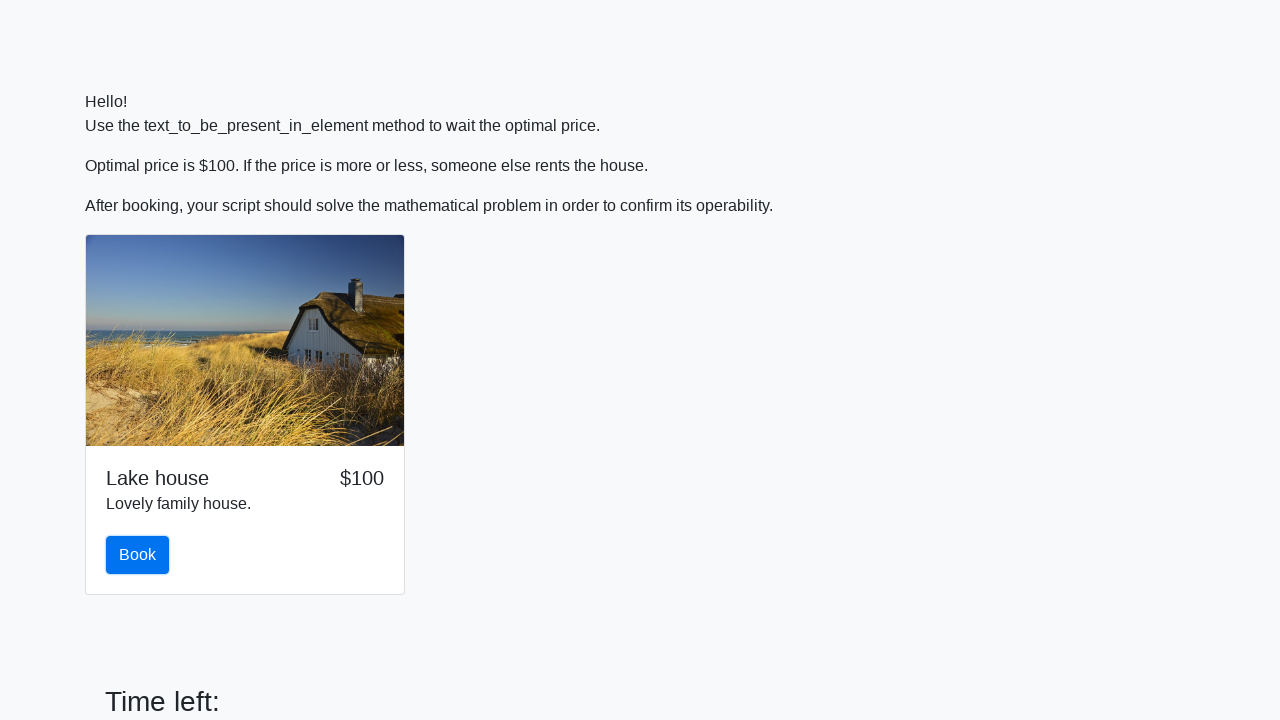

Retrieved mathematical challenge value from input field
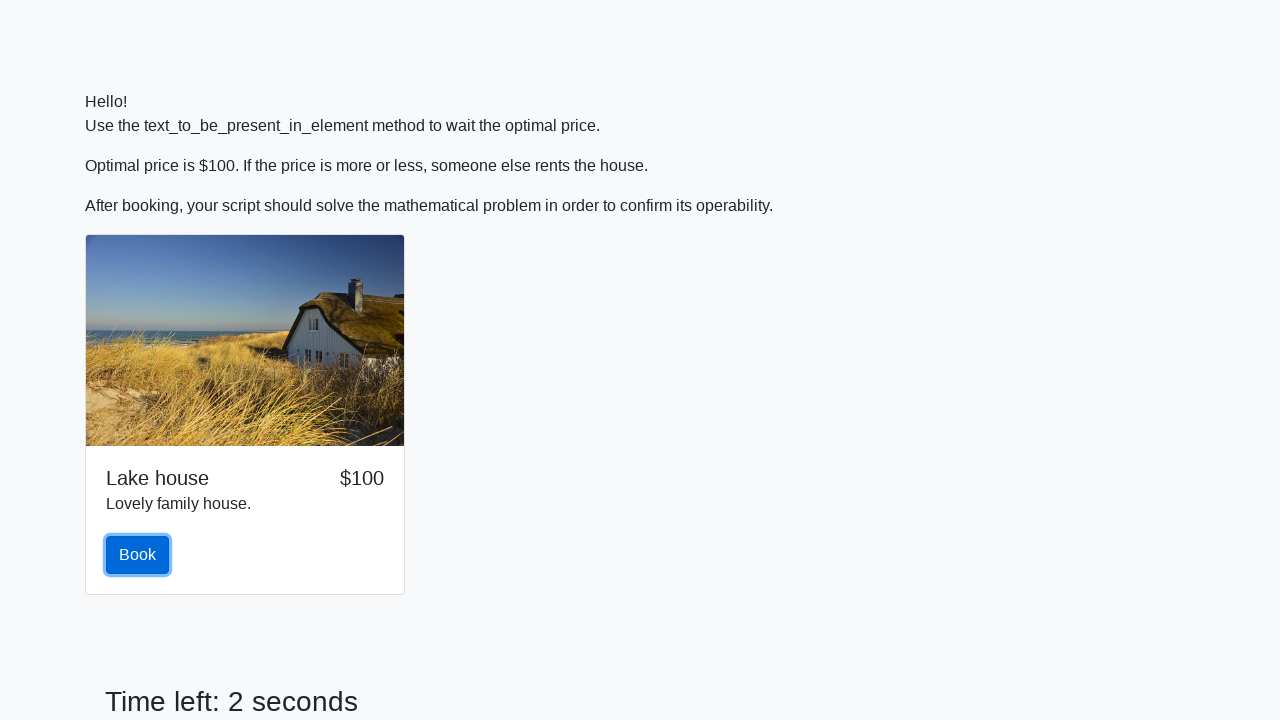

Calculated answer using formula: 0.15311828583998927
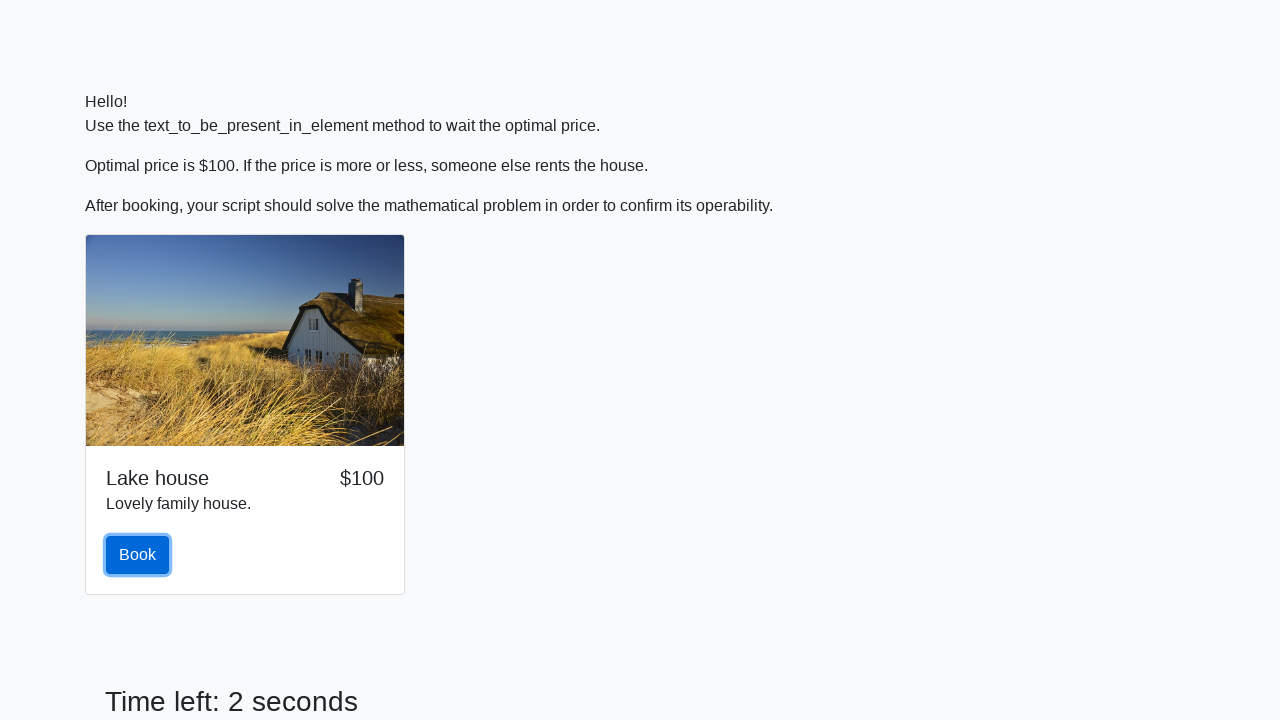

Filled answer field with calculated result on #answer
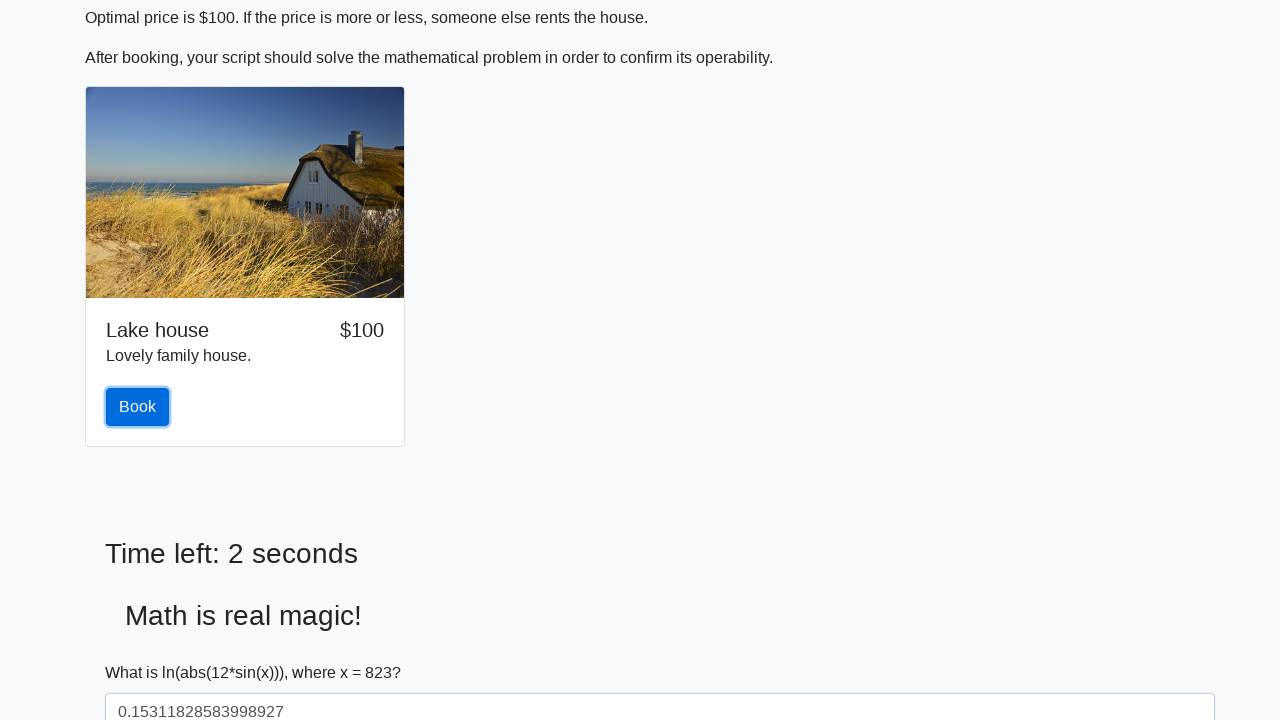

Submitted the form at (143, 651) on [type="submit"]
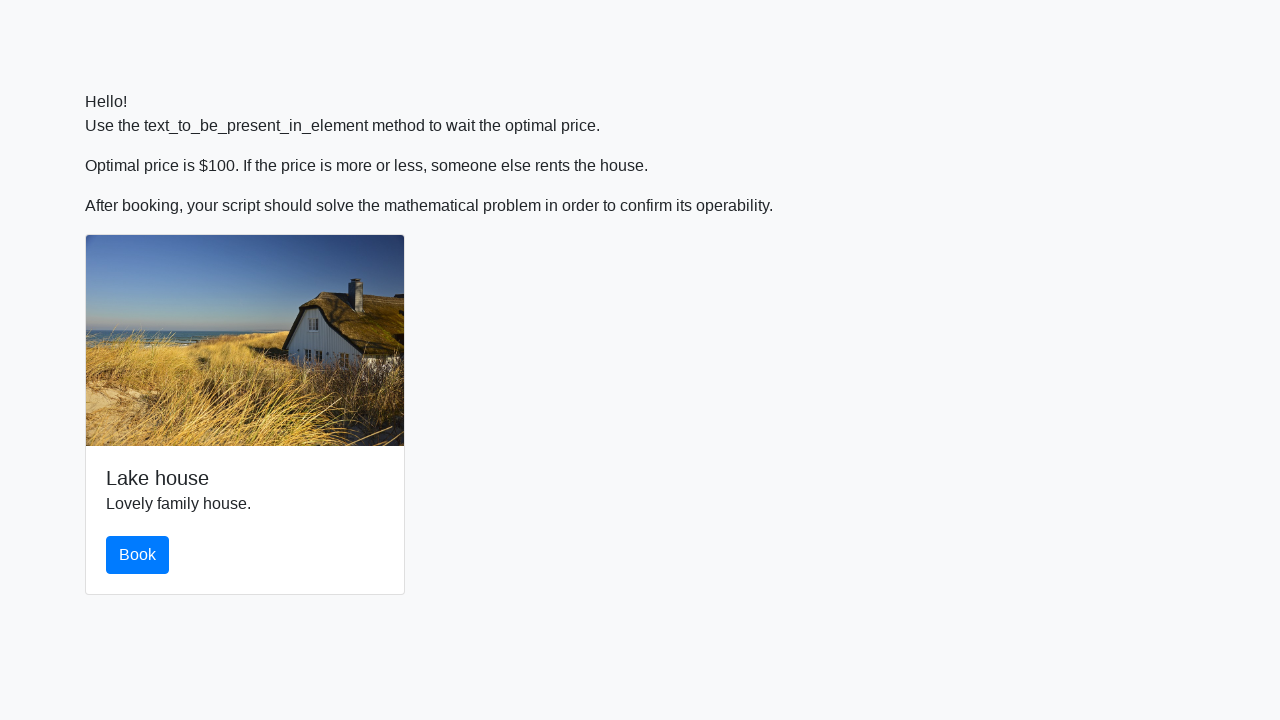

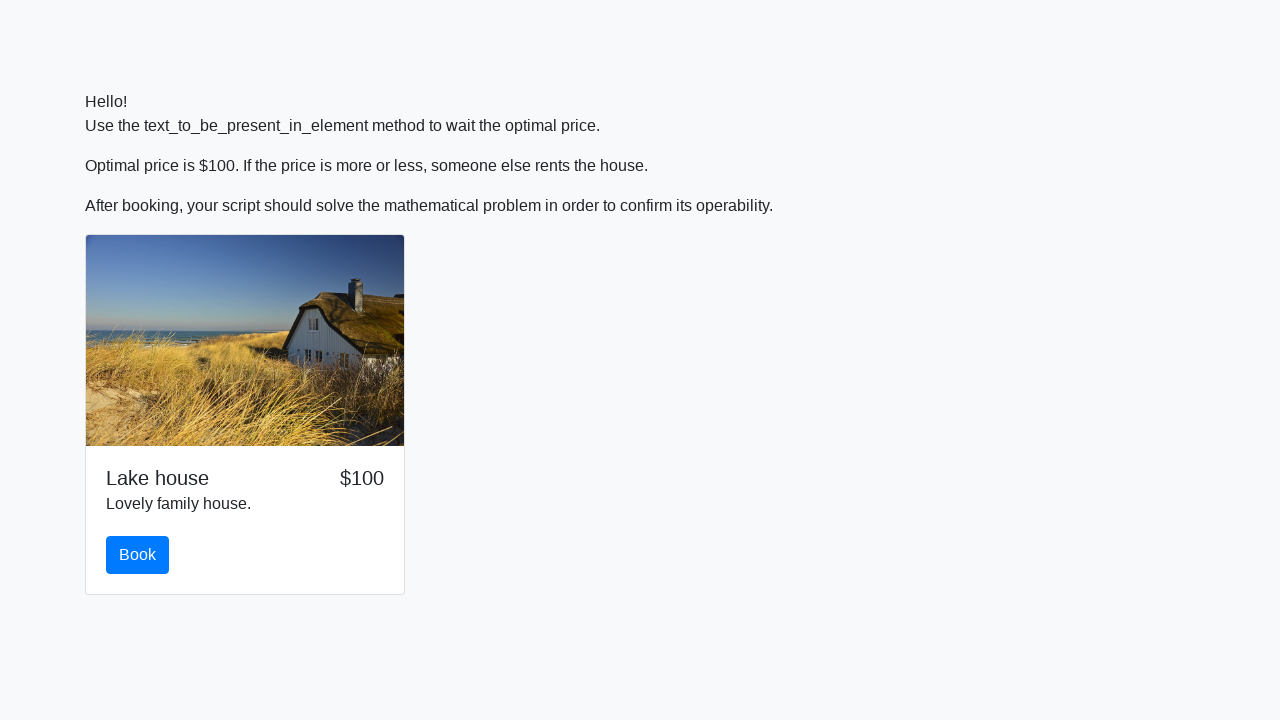